Tests the e-junkie shopping cart by adding a demo e-book to cart, switching to payment iframe, clicking pay with debit card, attempting to pay with blank information, and verifying that an error message is displayed.

Starting URL: https://shopdemo.e-junkie.com/

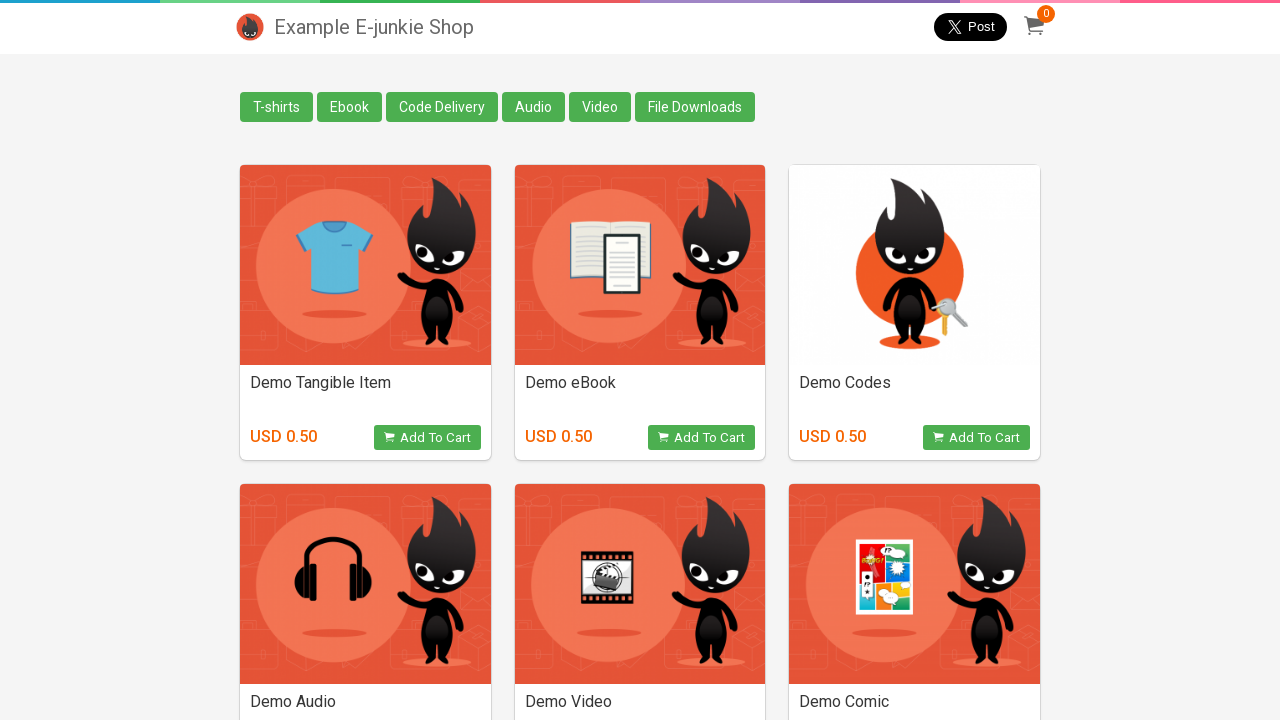

Clicked 'Add Demo E-Book to Cart' button at (702, 438) on xpath=//div[2]//a[1]//div[1]//div[2]//button[1]
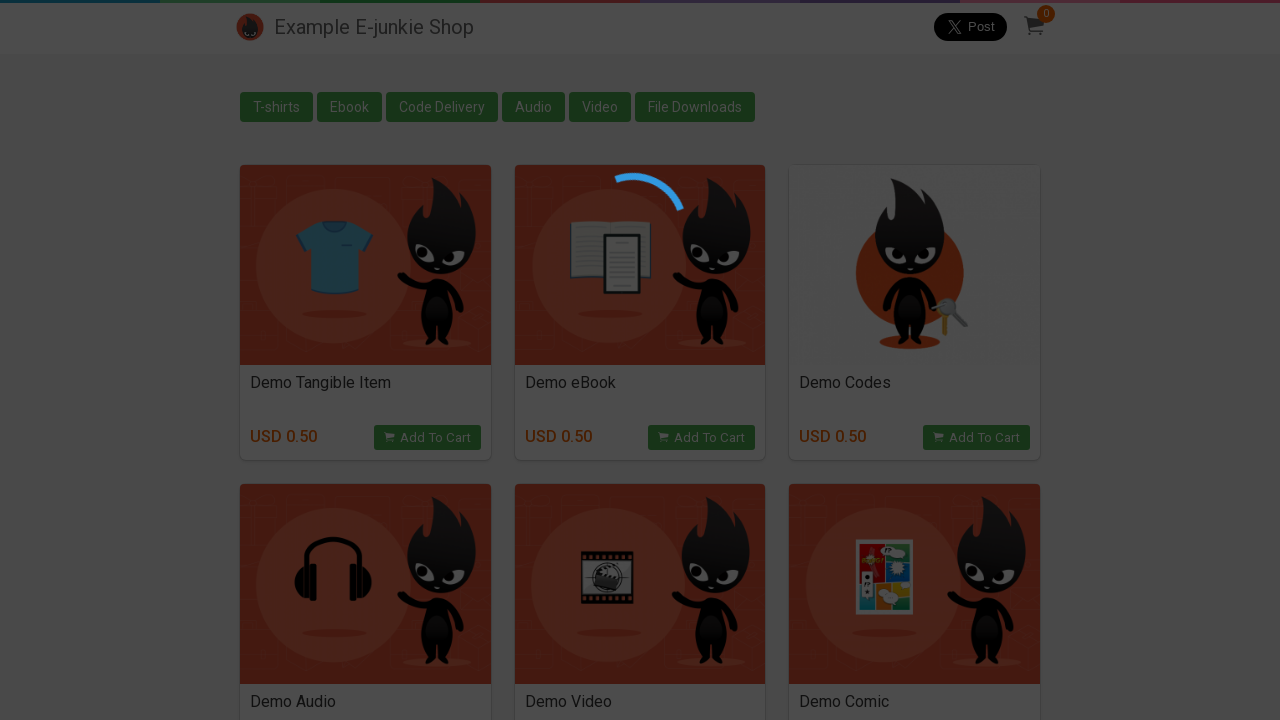

Located payment iframe
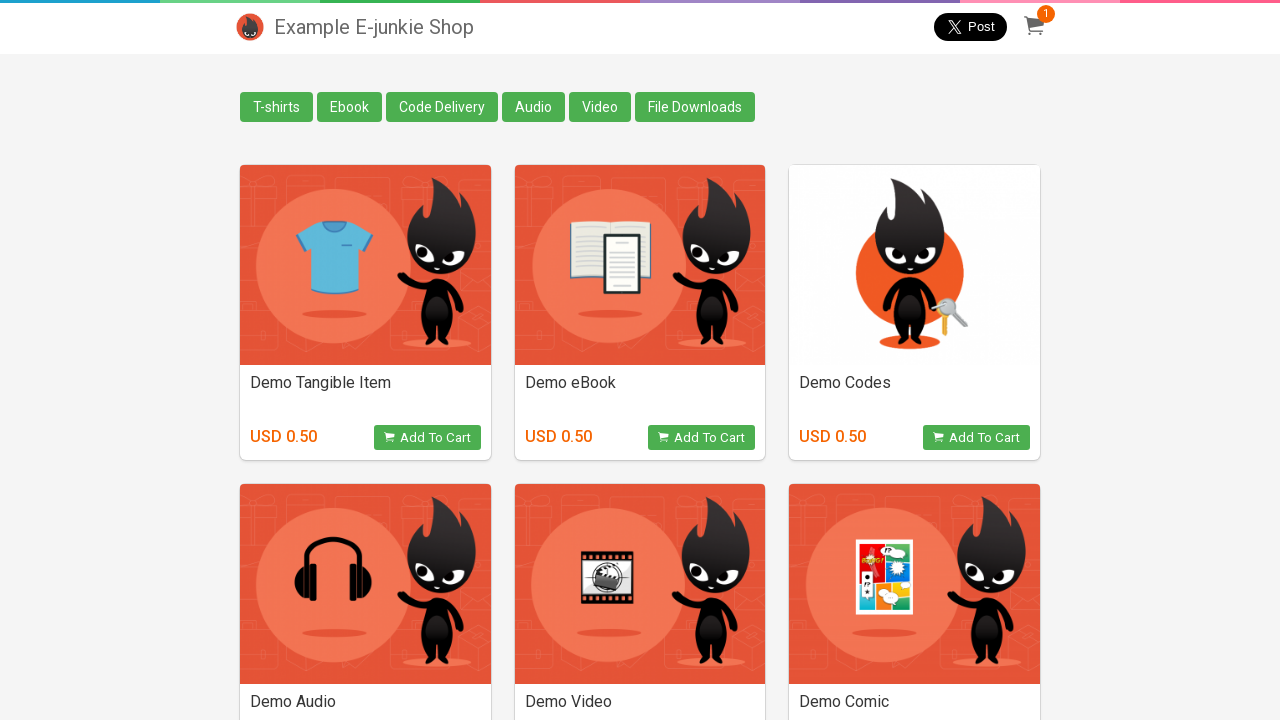

Payment button became visible in iframe
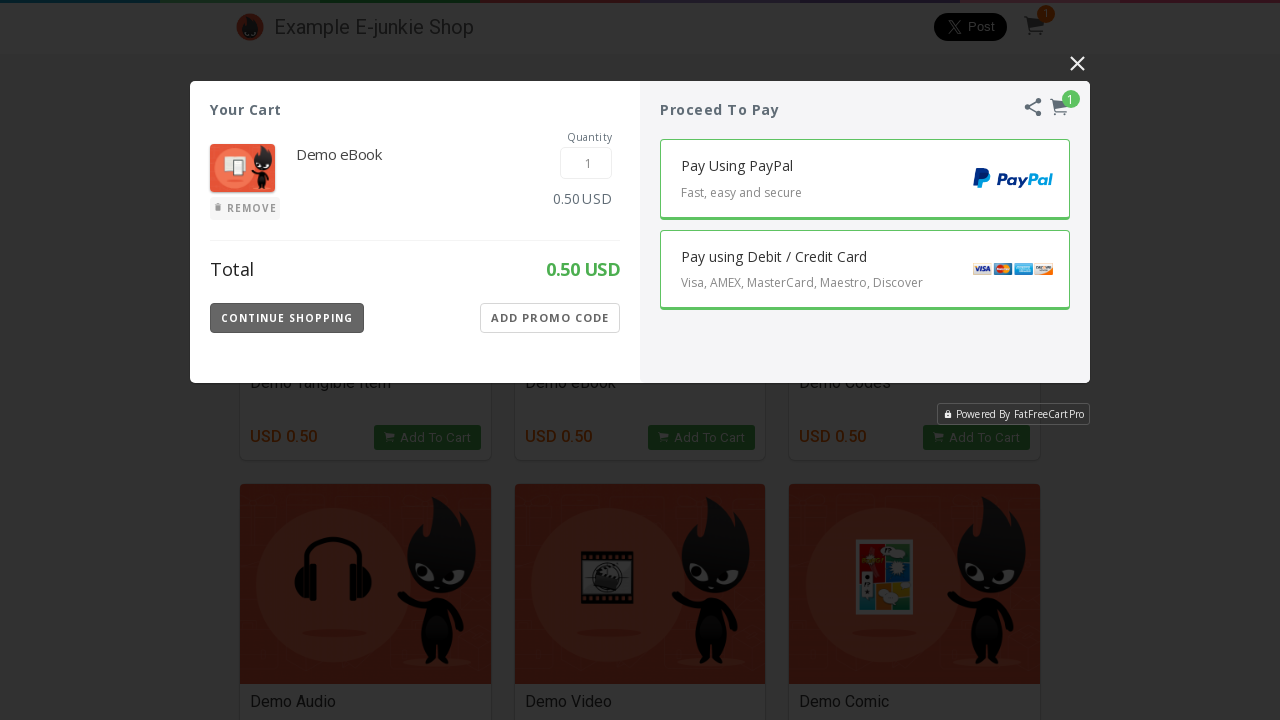

Clicked 'Pay with debit card' button at (865, 270) on iframe.EJIframeV3.EJOverlayV3 >> nth=0 >> internal:control=enter-frame >> xpath=
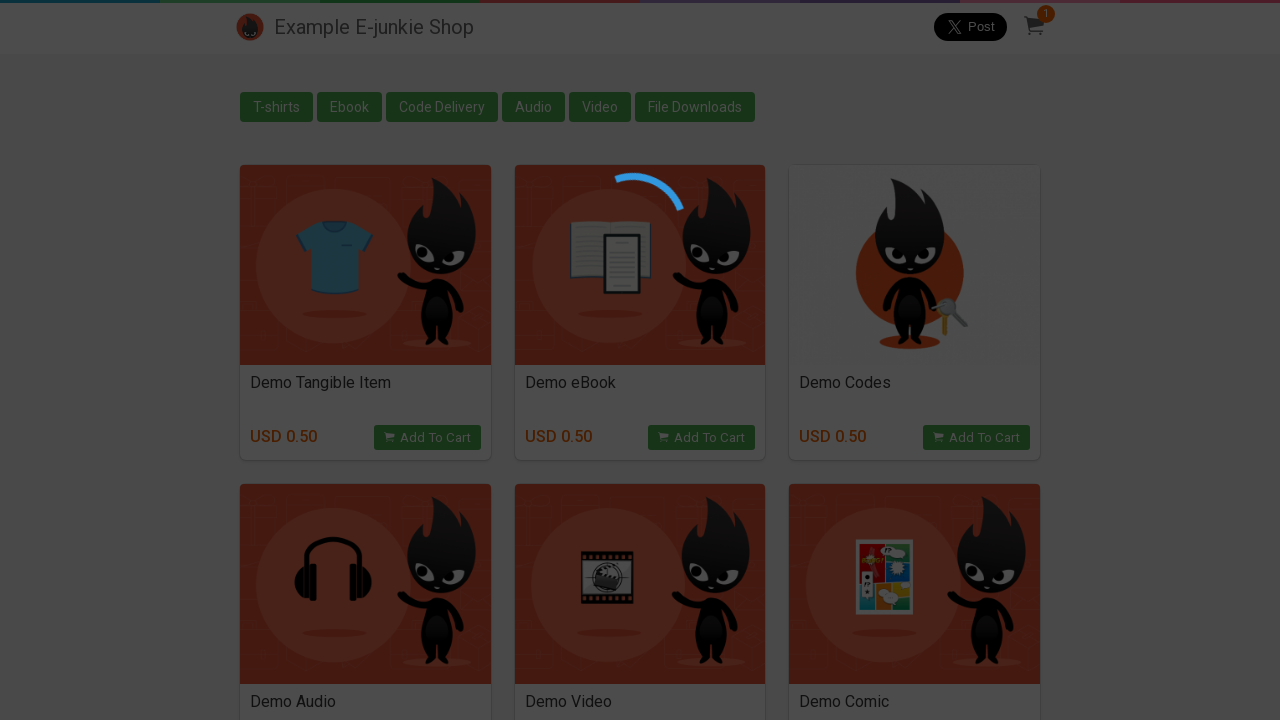

Clicked 'Pay 0.50 USD' button with blank payment information at (865, 293) on iframe.EJIframeV3.EJOverlayV3 >> nth=0 >> internal:control=enter-frame >> button
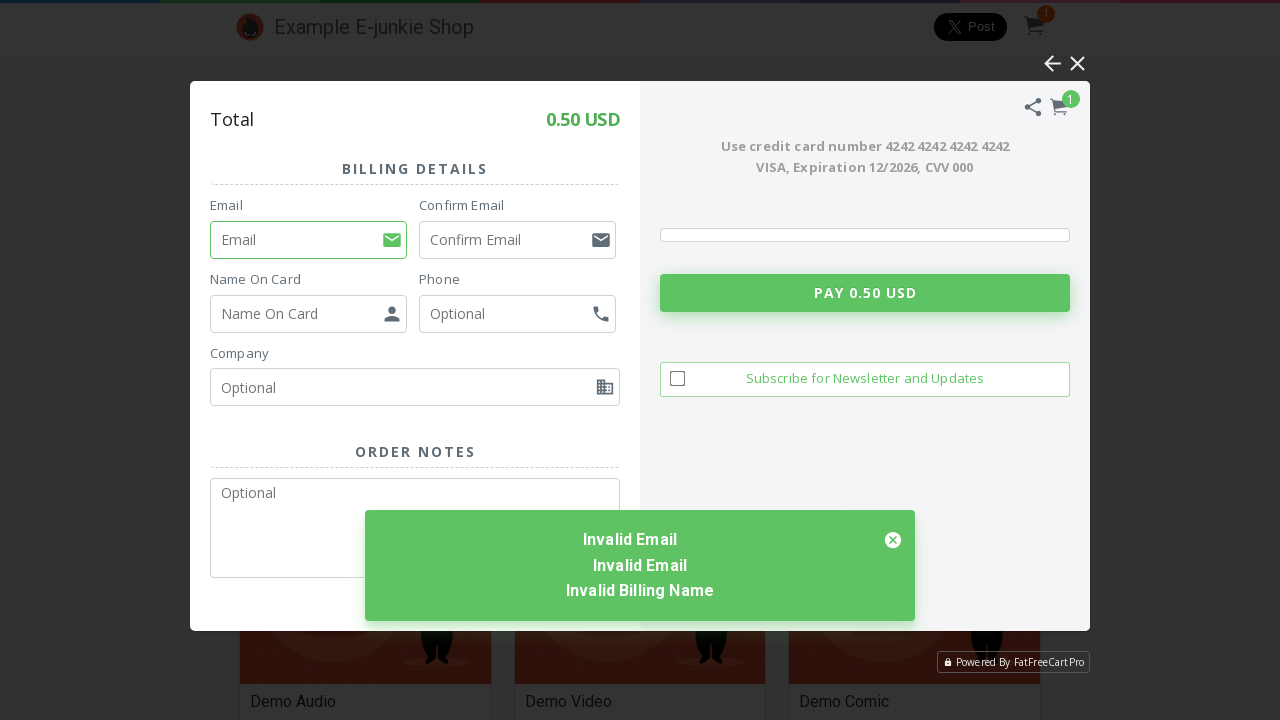

Error message snackbar appeared
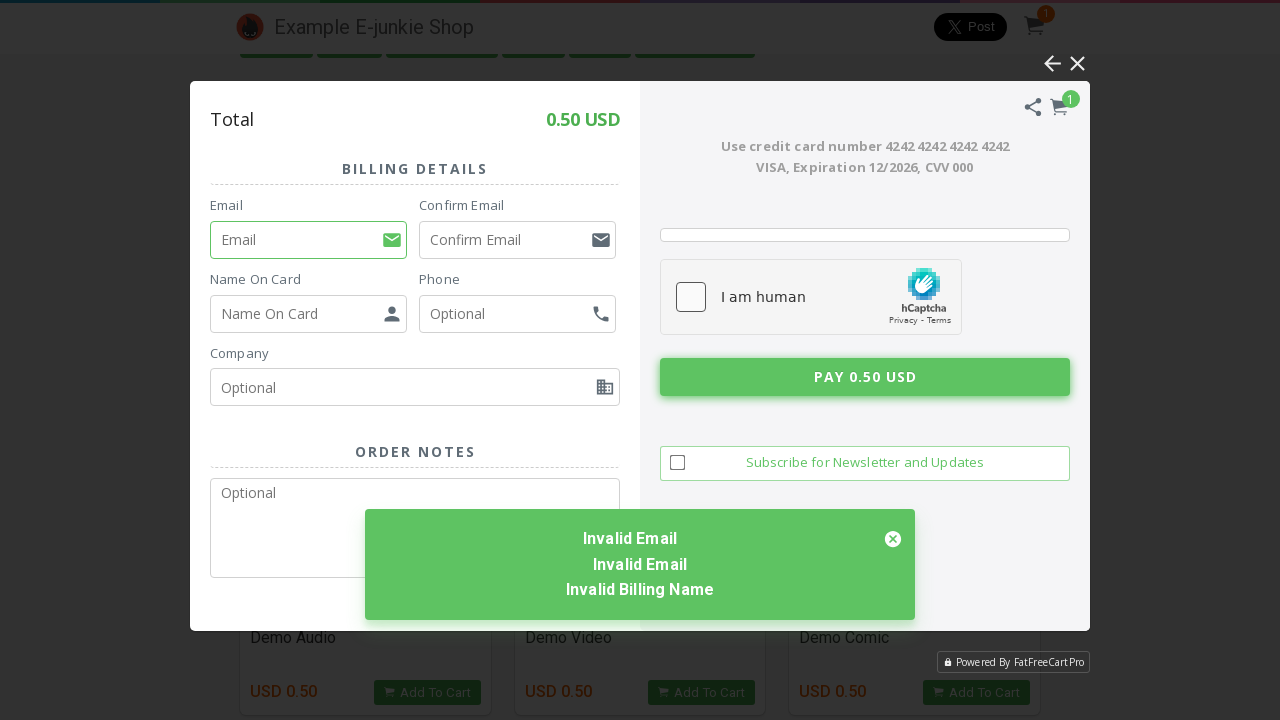

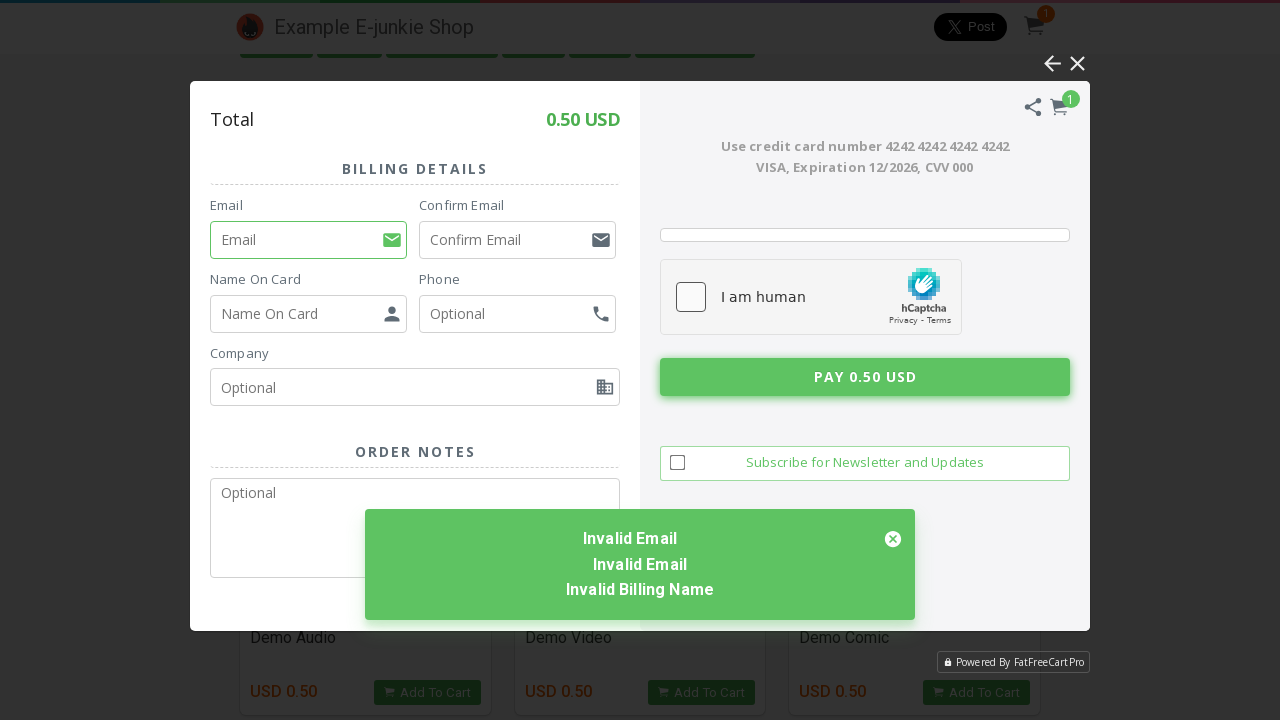